Navigates to W3Schools HTML tables tutorial page and verifies that the example customers table is loaded and accessible with data rows.

Starting URL: https://www.w3schools.com/html/html_tables.asp

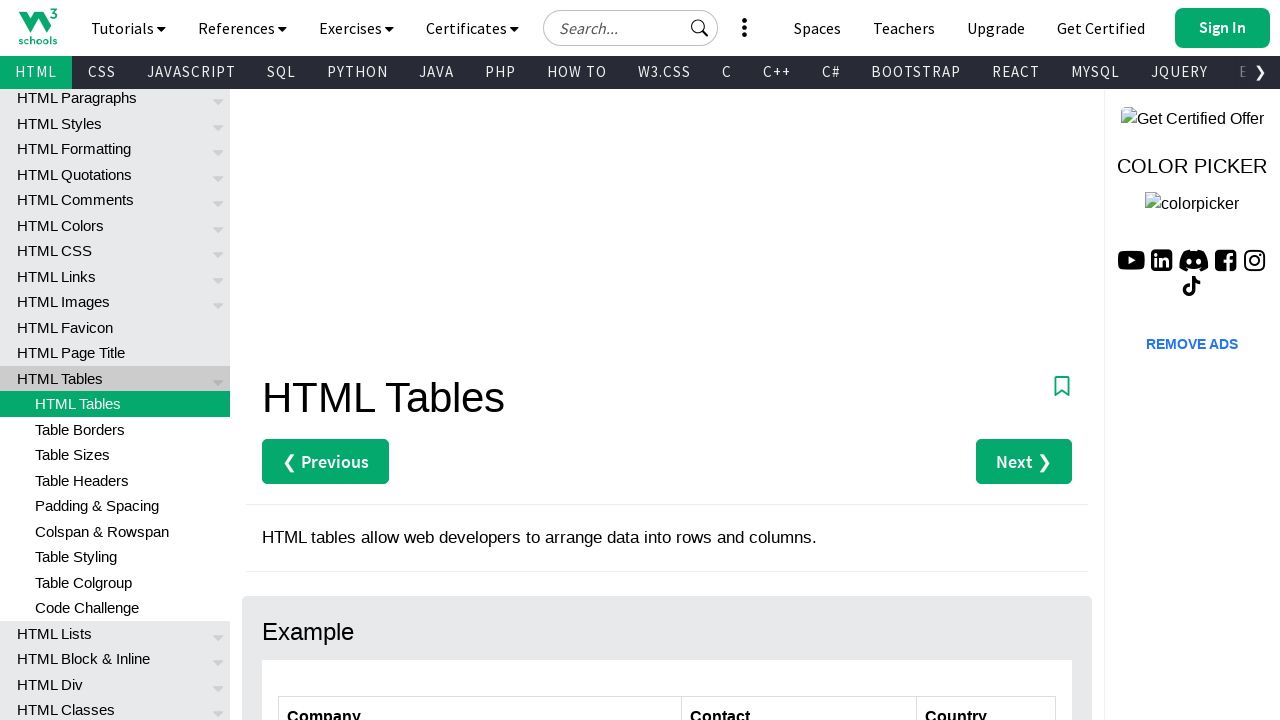

Navigated to W3Schools HTML tables tutorial page
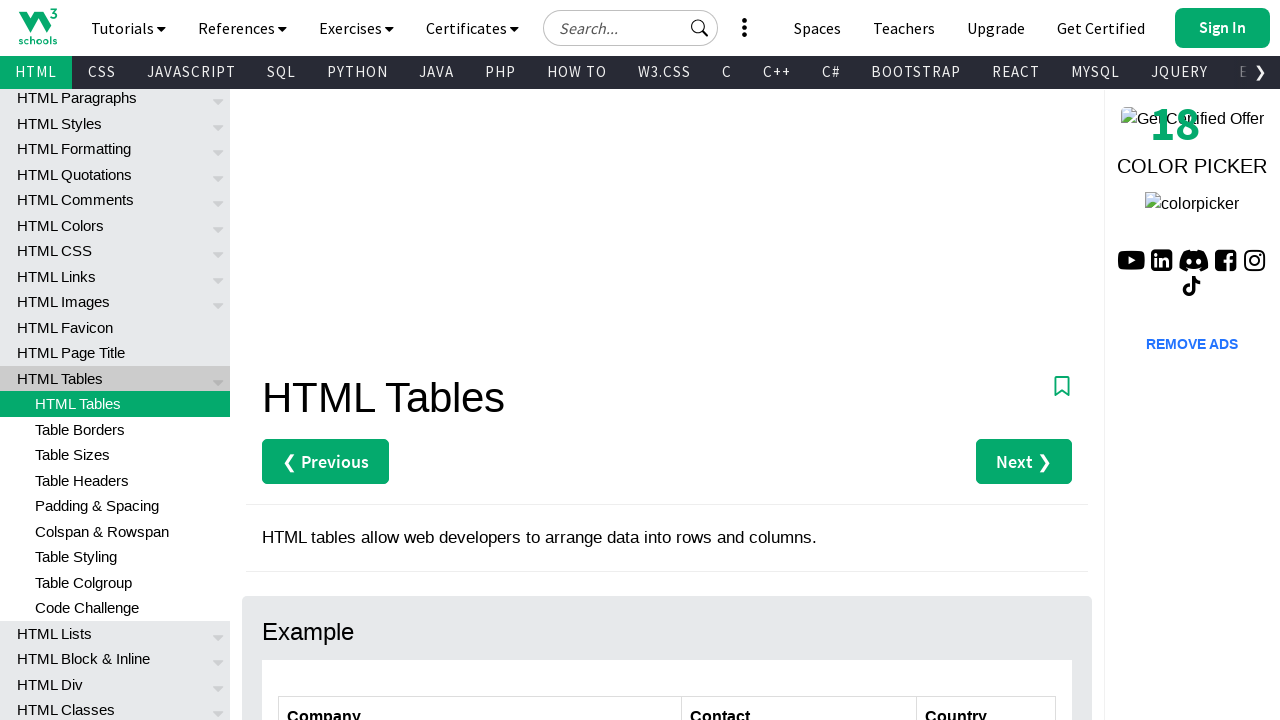

Customers table is visible on the page
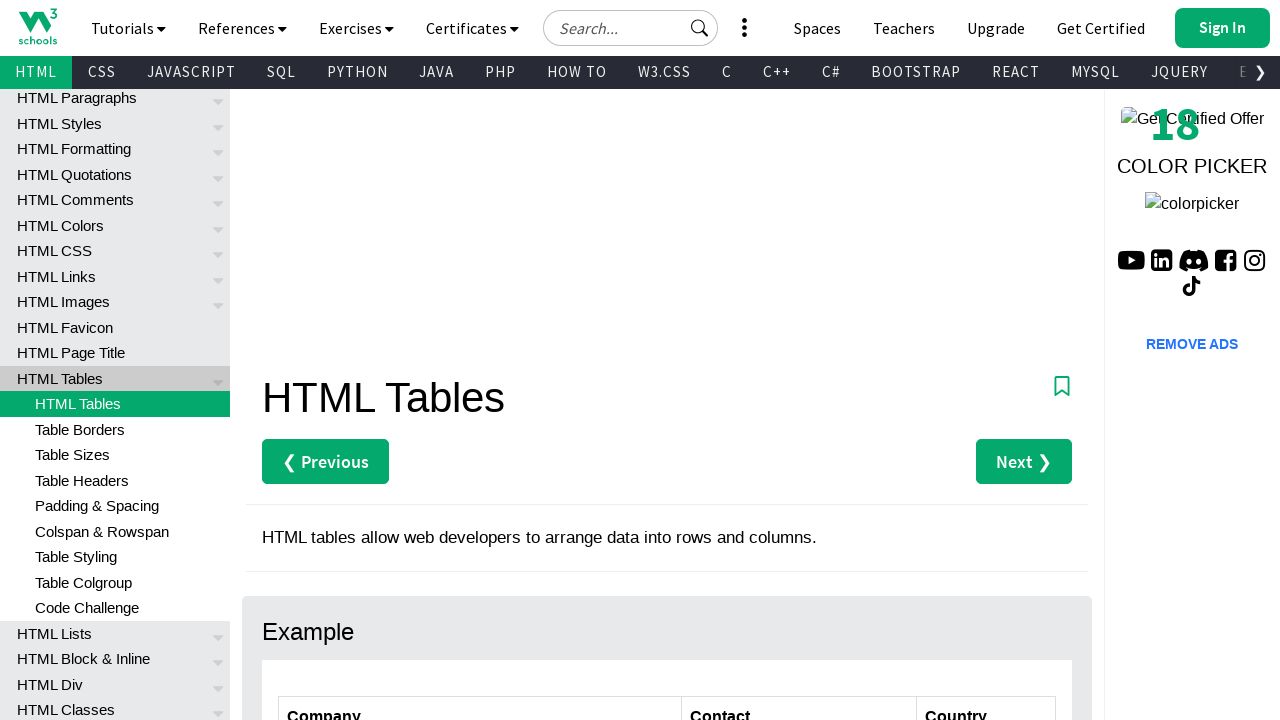

Table header and first data row are present
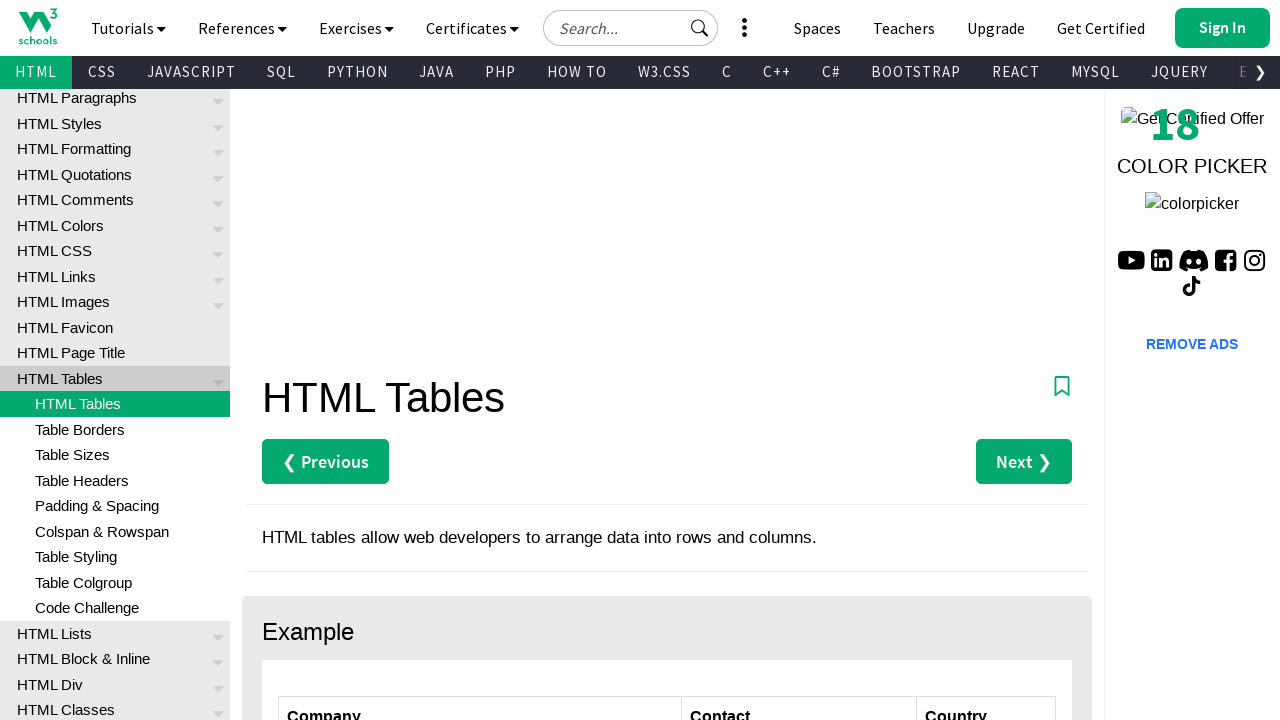

Data cells verified in the first data row of customers table
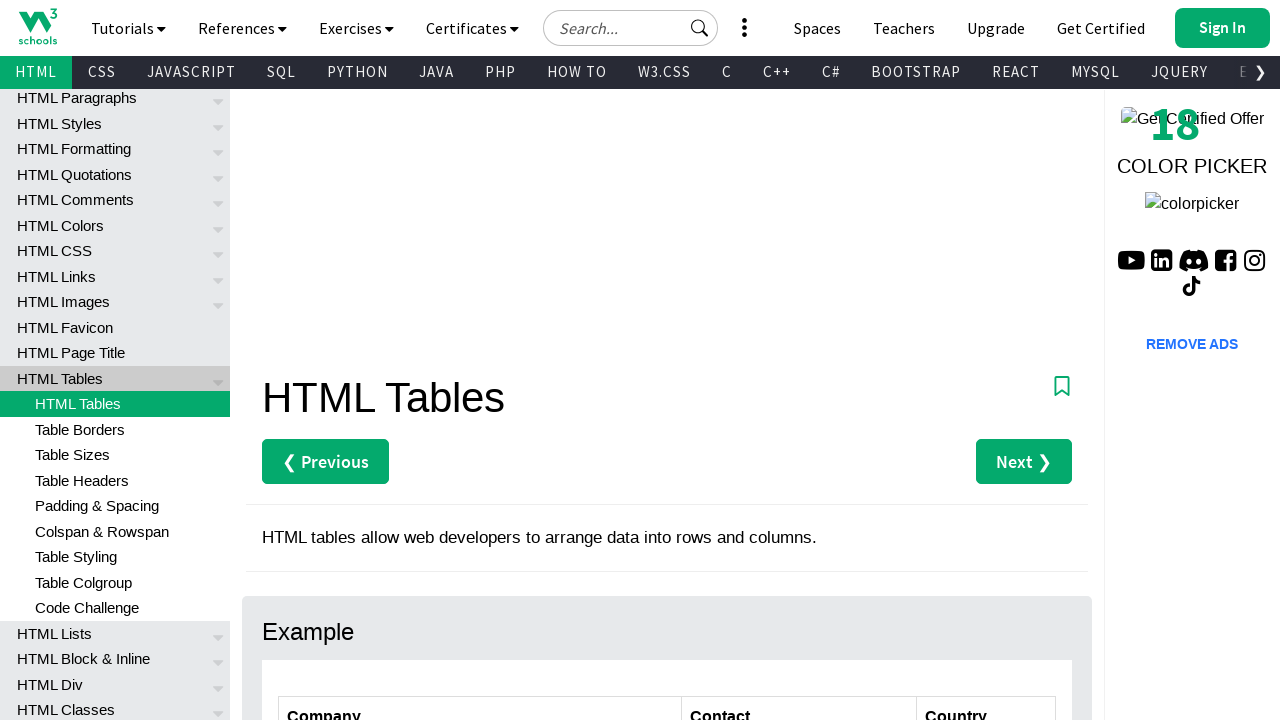

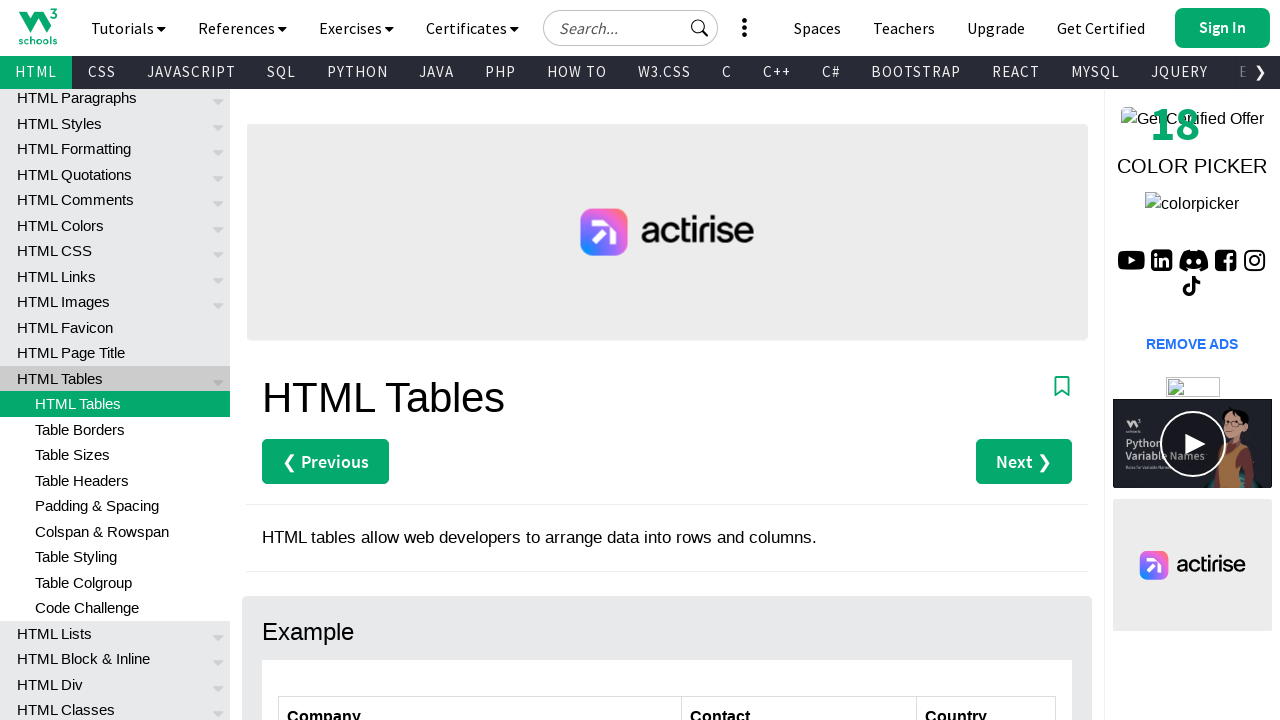